Tests clicking multiple "Add to Cart" buttons on a Selenium practice e-commerce page by clicking all product action elements at once.

Starting URL: https://rahulshettyacademy.com/seleniumPractise/#/

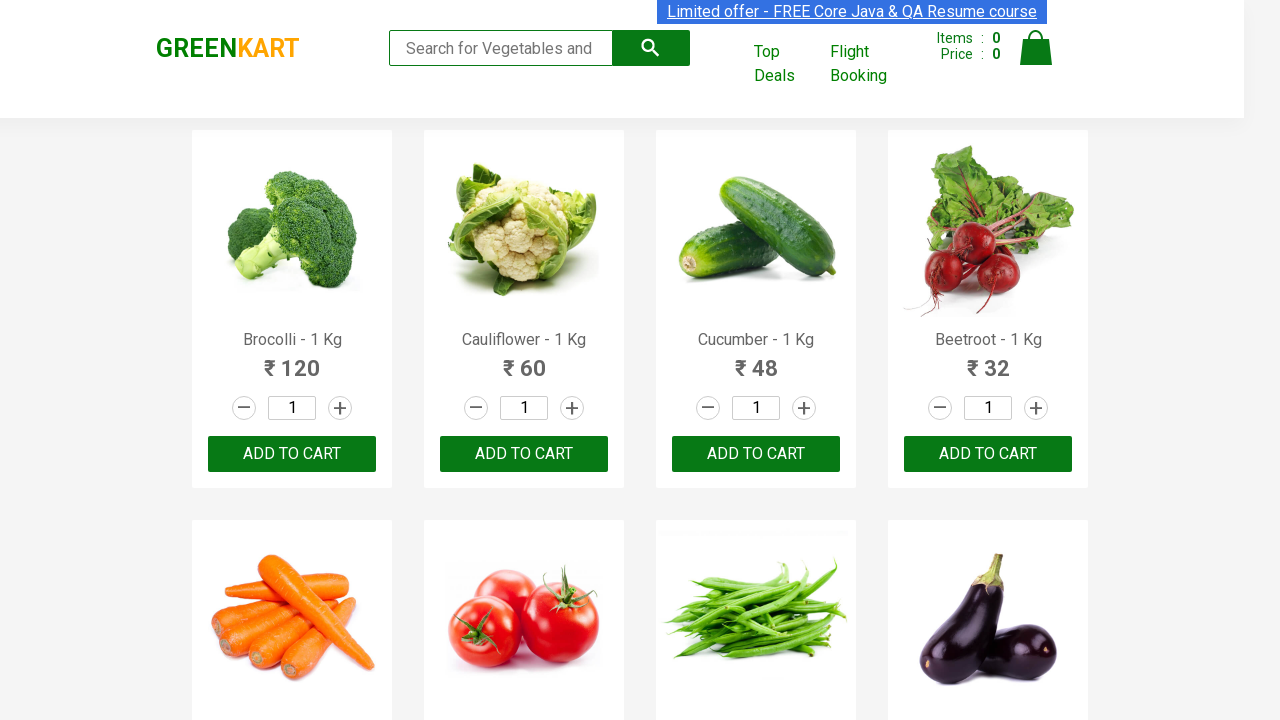

Clicked an 'Add to Cart' button on a product at (292, 454) on div.product-action >> nth=0
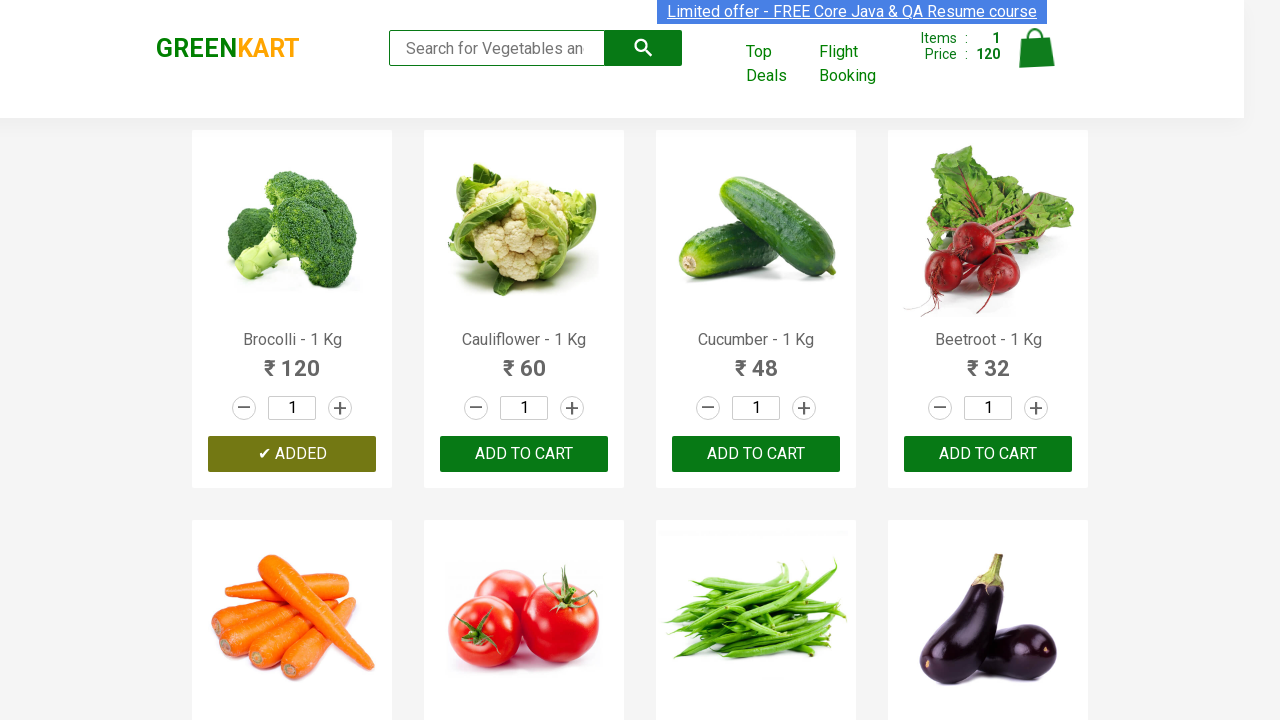

Clicked an 'Add to Cart' button on a product at (524, 454) on div.product-action >> nth=1
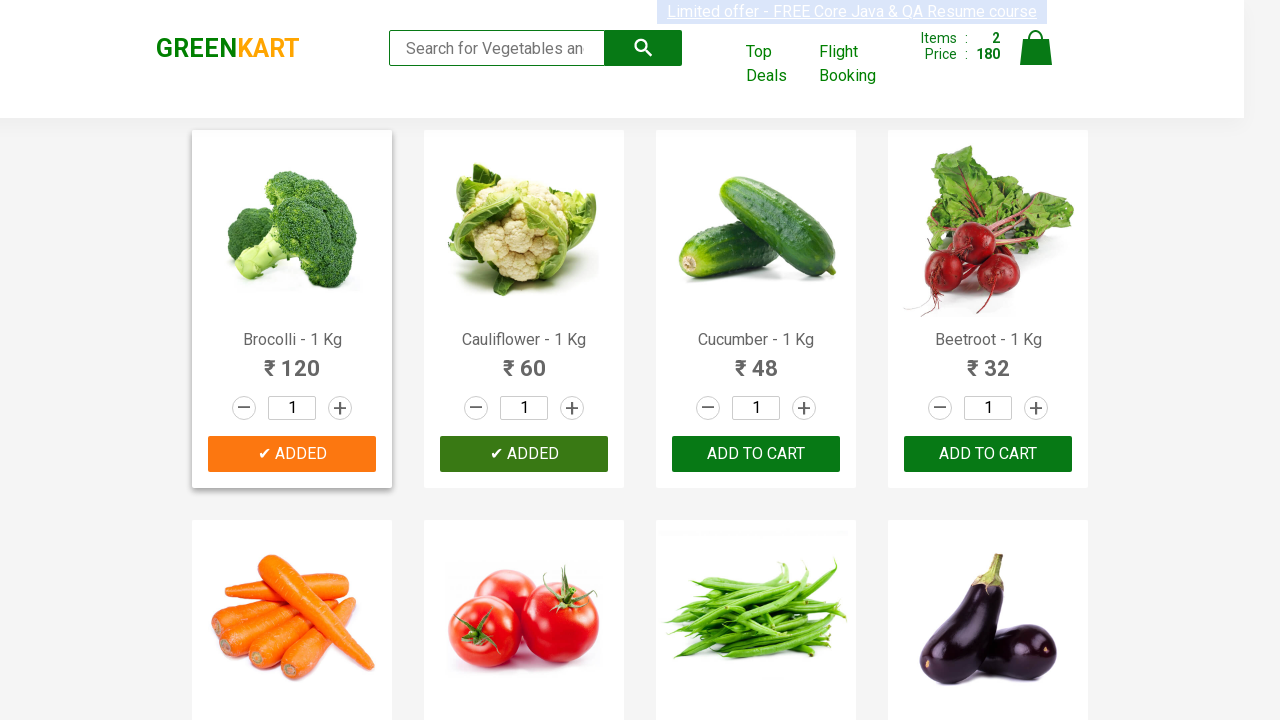

Clicked an 'Add to Cart' button on a product at (756, 454) on div.product-action >> nth=2
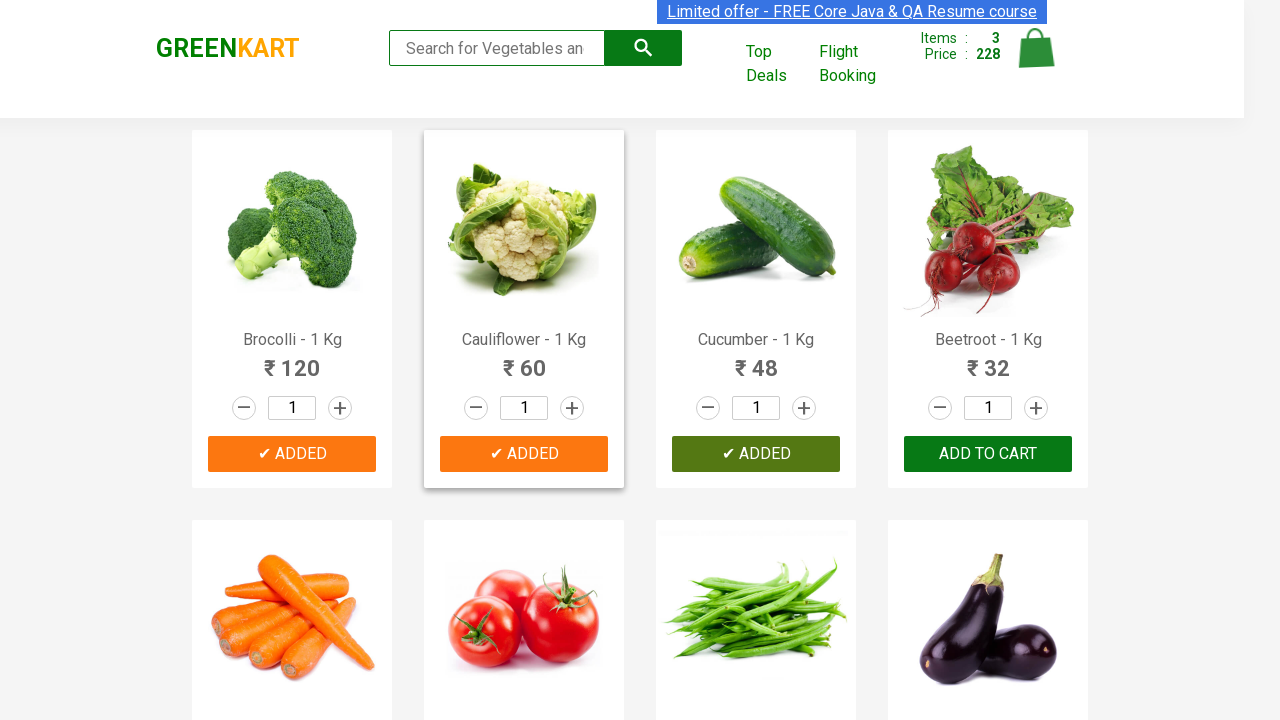

Clicked an 'Add to Cart' button on a product at (988, 454) on div.product-action >> nth=3
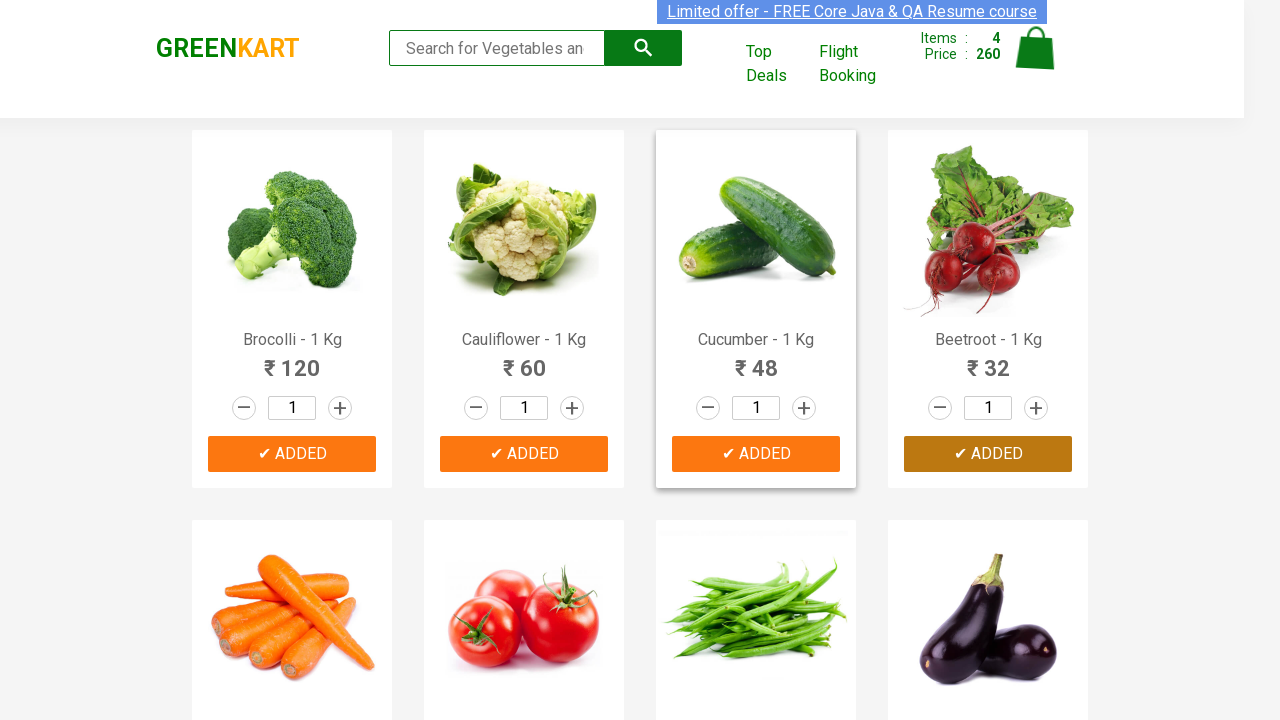

Clicked an 'Add to Cart' button on a product at (292, 360) on div.product-action >> nth=4
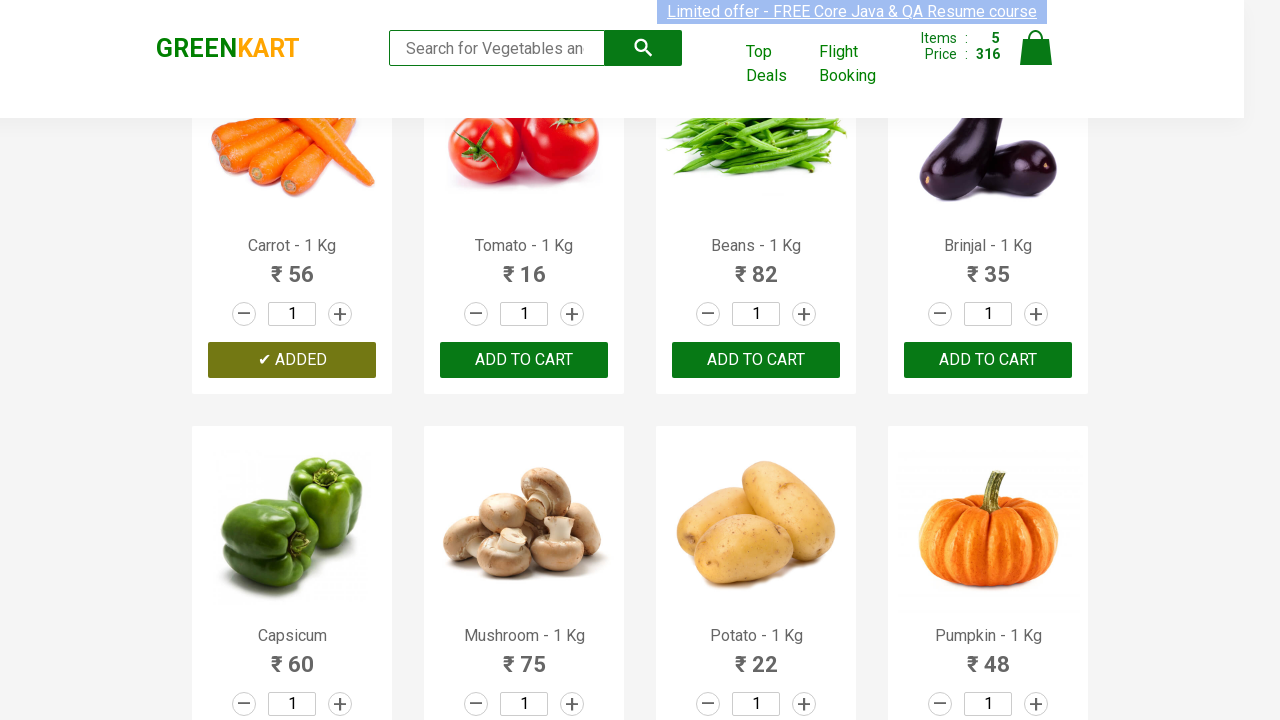

Clicked an 'Add to Cart' button on a product at (524, 360) on div.product-action >> nth=5
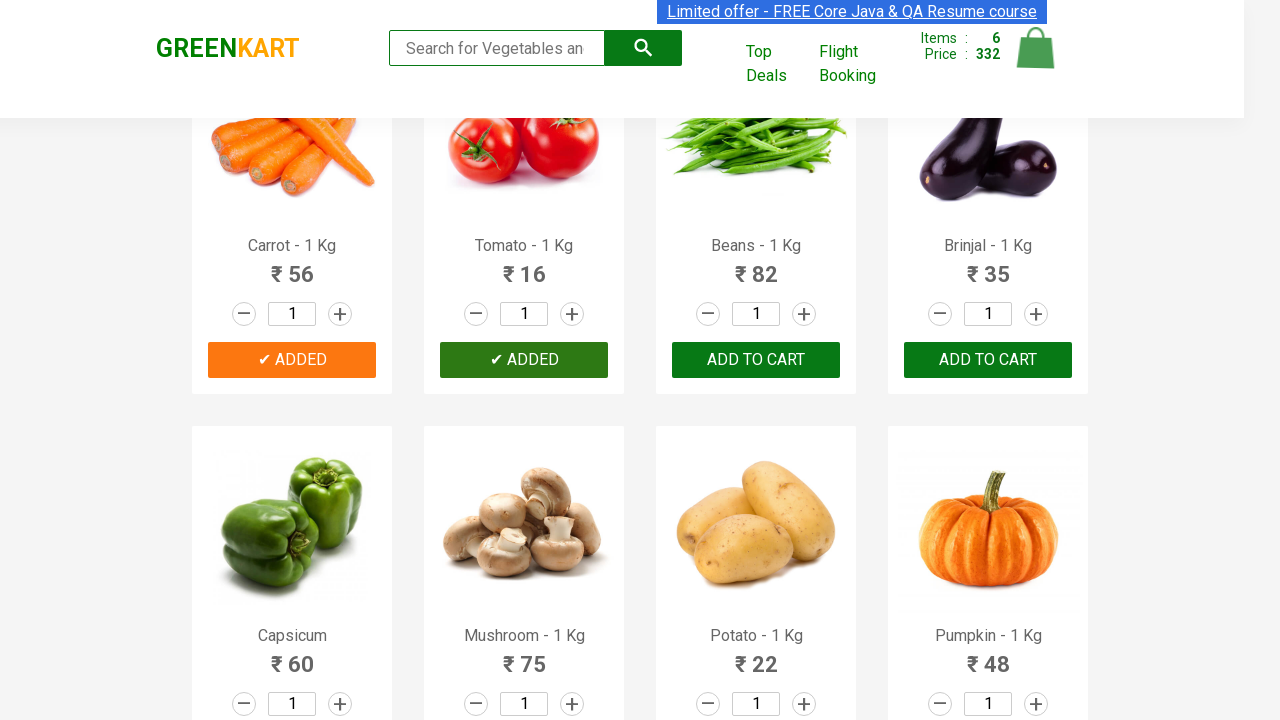

Clicked an 'Add to Cart' button on a product at (756, 360) on div.product-action >> nth=6
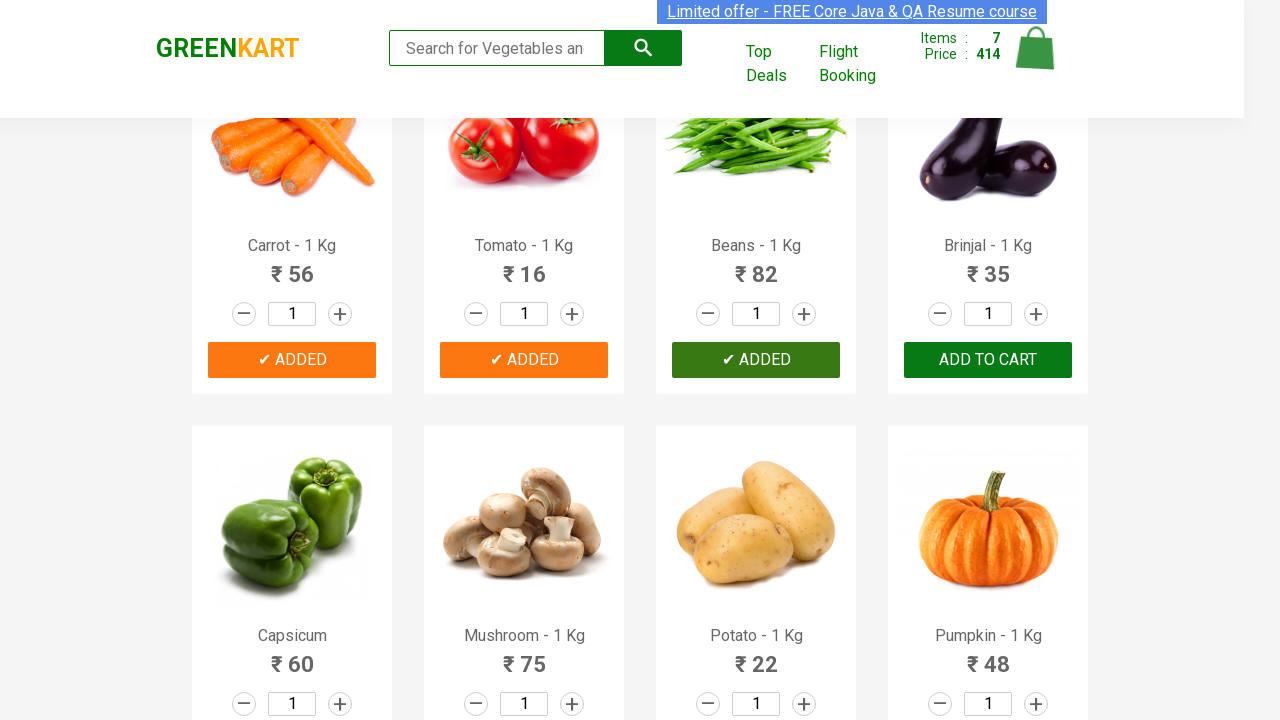

Clicked an 'Add to Cart' button on a product at (988, 360) on div.product-action >> nth=7
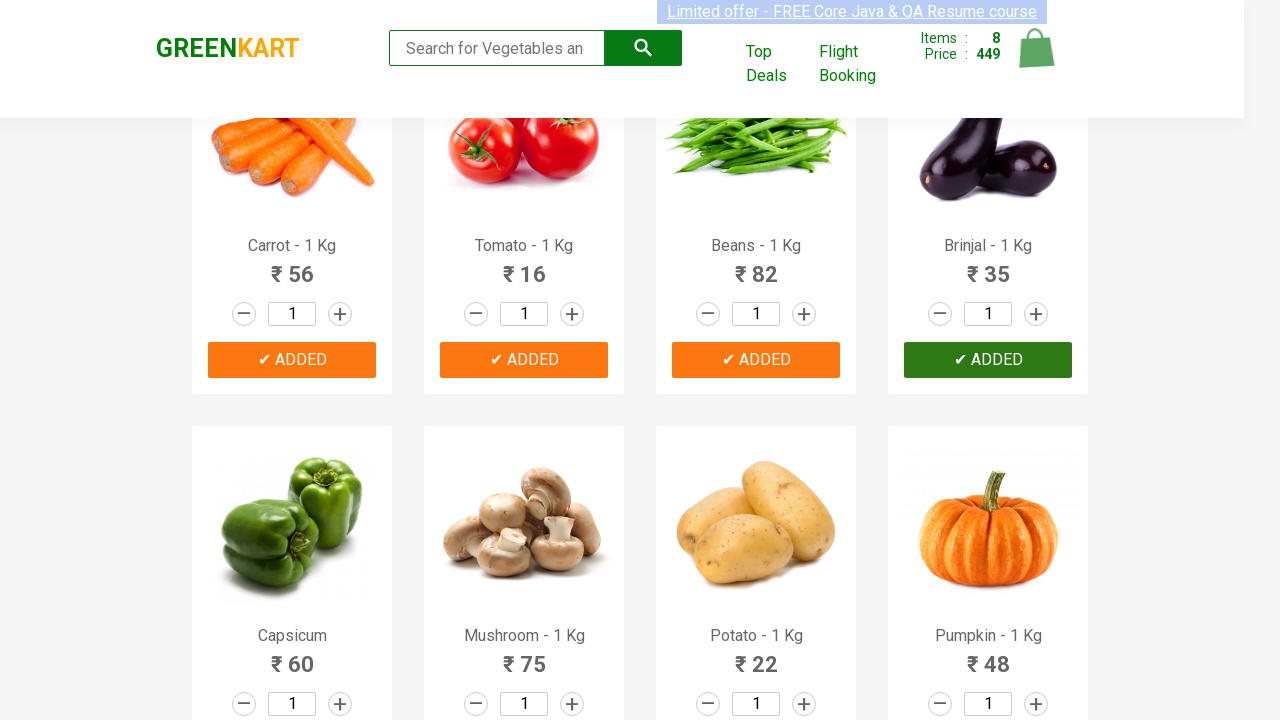

Clicked an 'Add to Cart' button on a product at (292, 686) on div.product-action >> nth=8
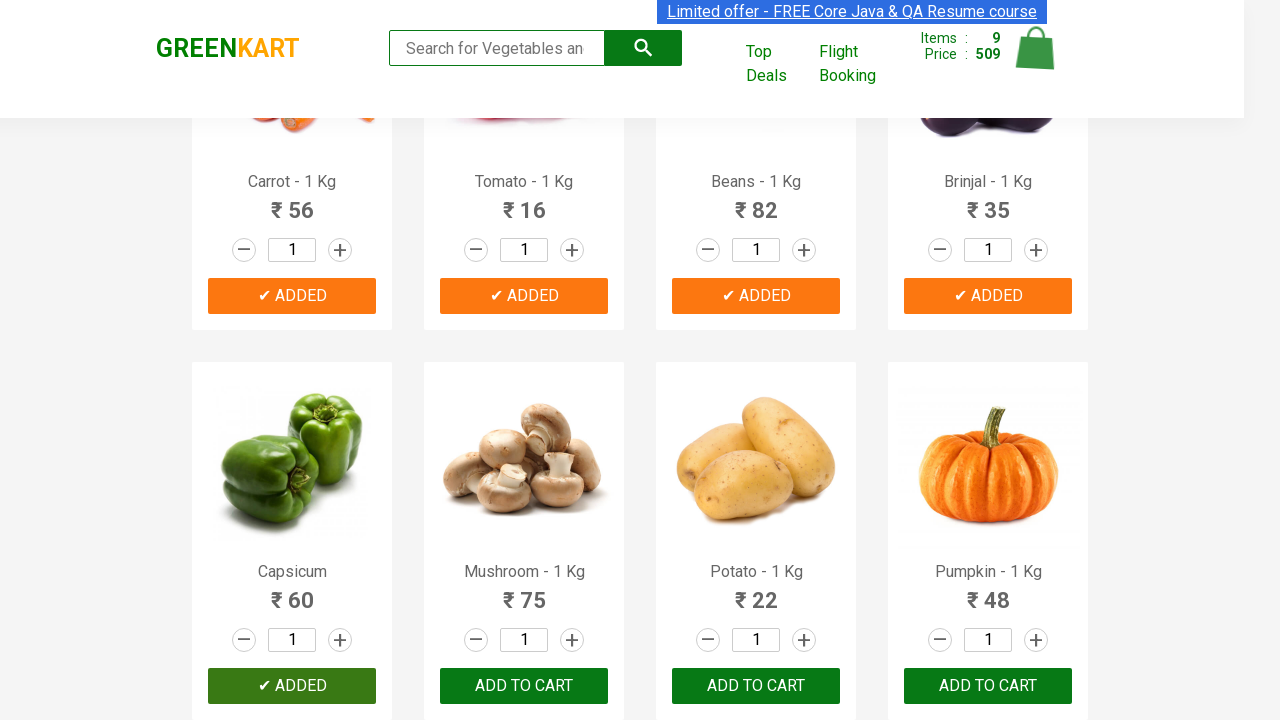

Clicked an 'Add to Cart' button on a product at (524, 686) on div.product-action >> nth=9
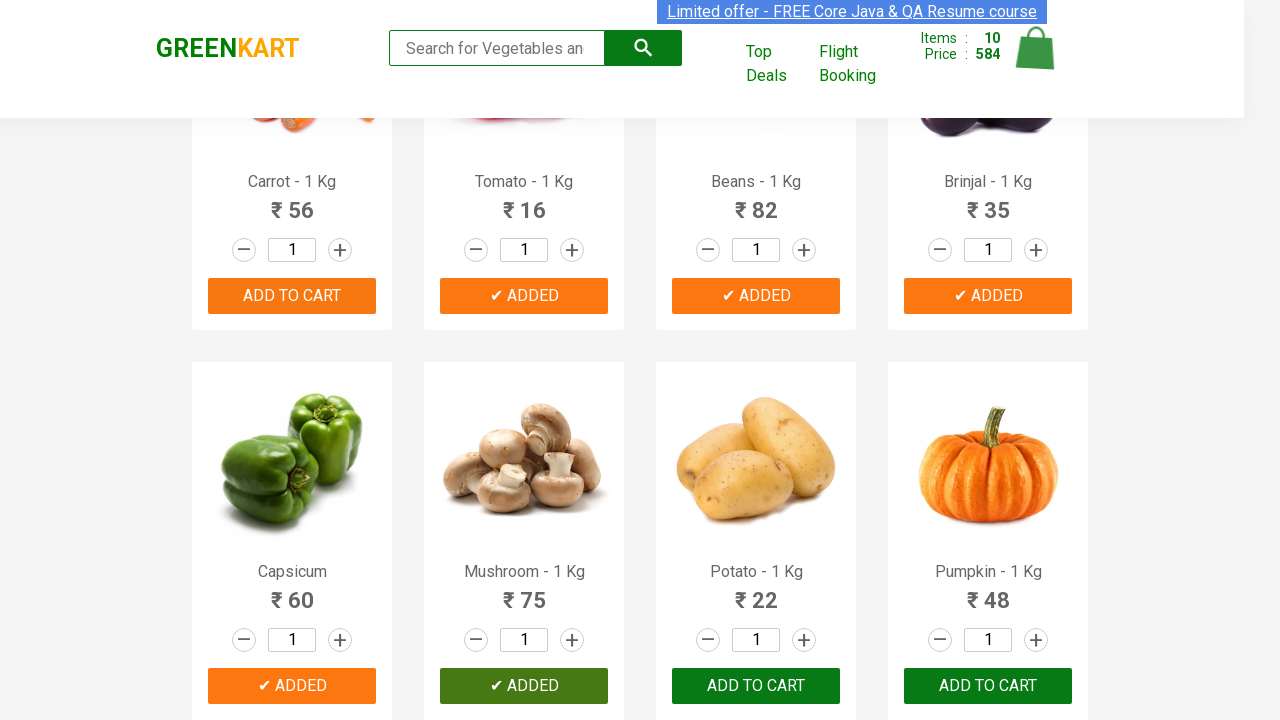

Clicked an 'Add to Cart' button on a product at (756, 686) on div.product-action >> nth=10
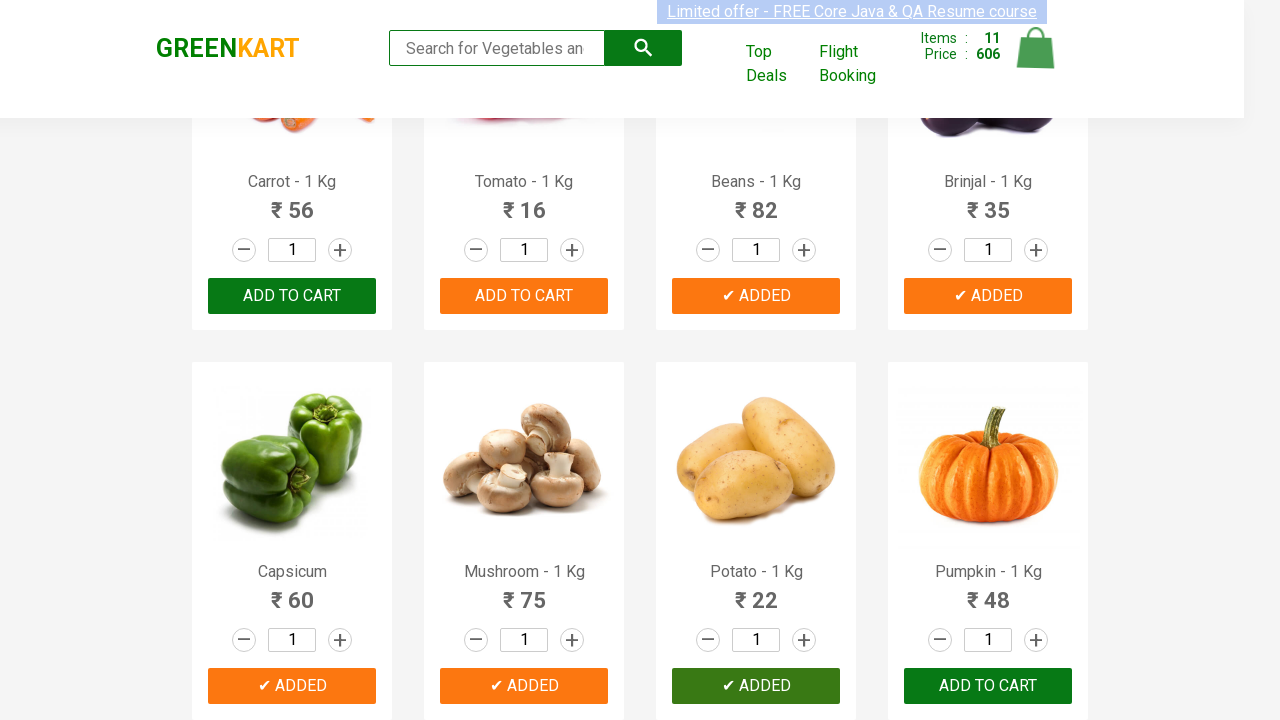

Clicked an 'Add to Cart' button on a product at (988, 686) on div.product-action >> nth=11
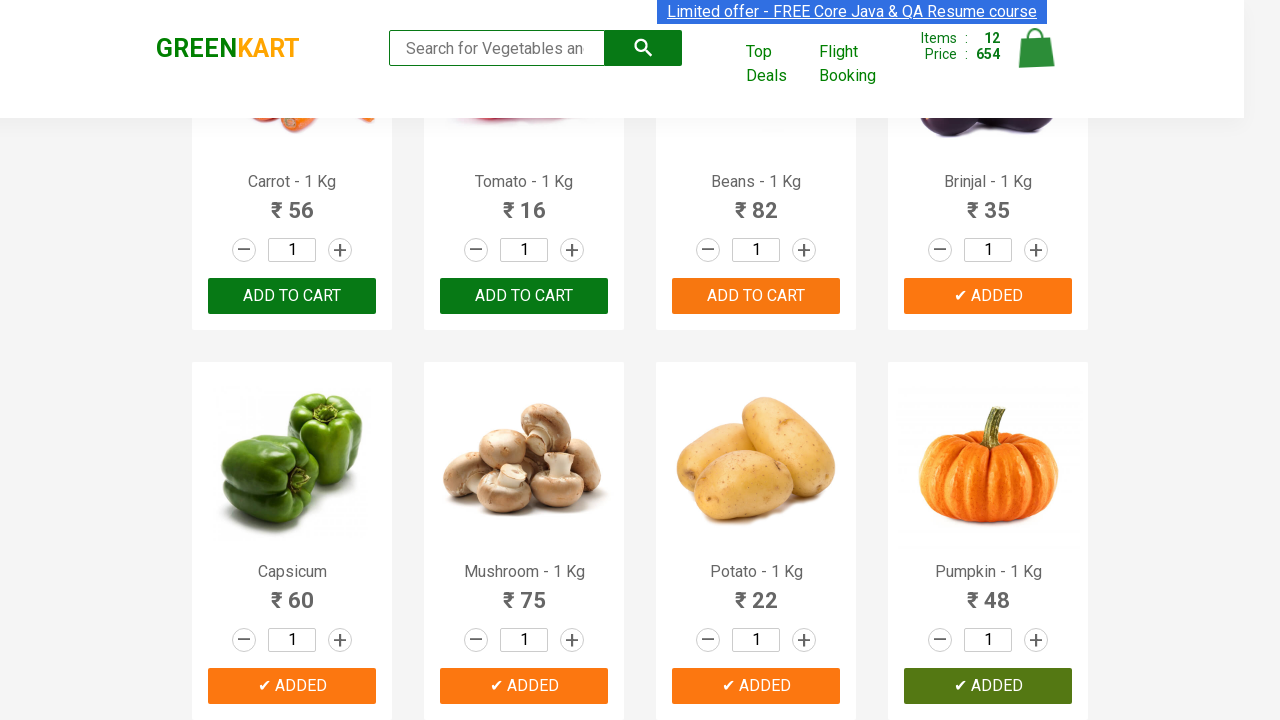

Clicked an 'Add to Cart' button on a product at (292, 360) on div.product-action >> nth=12
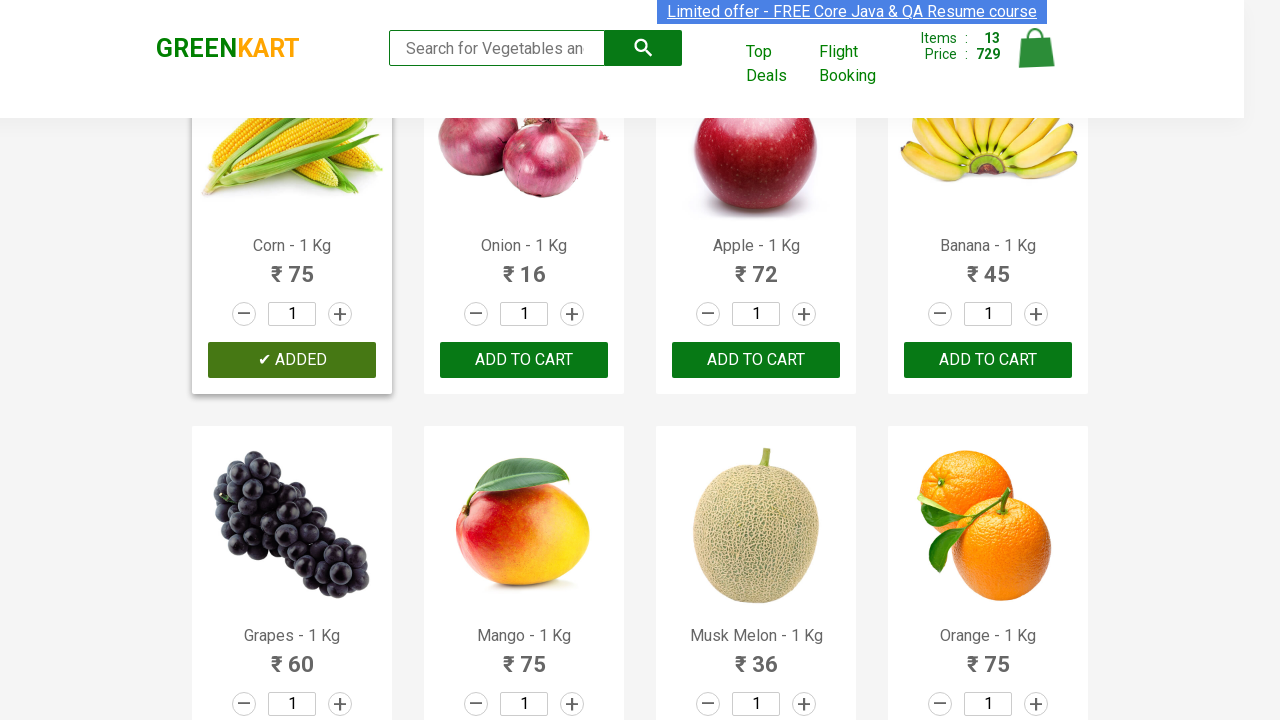

Clicked an 'Add to Cart' button on a product at (524, 360) on div.product-action >> nth=13
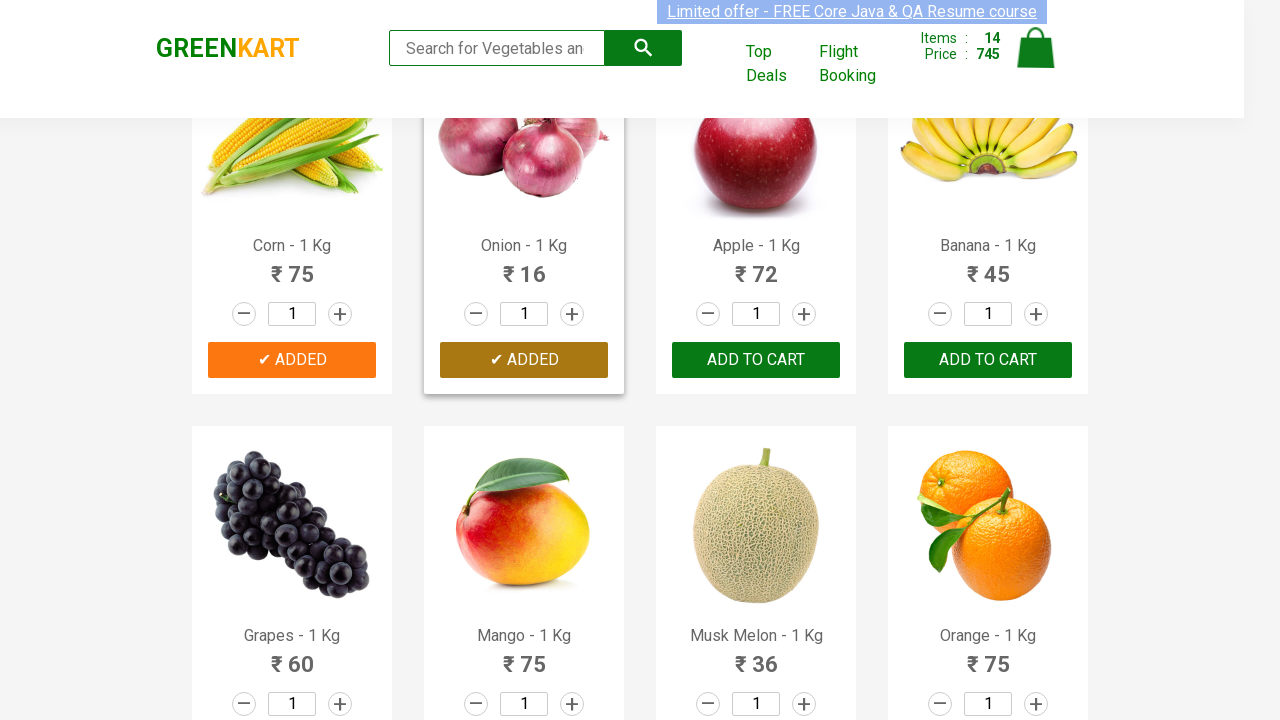

Clicked an 'Add to Cart' button on a product at (756, 360) on div.product-action >> nth=14
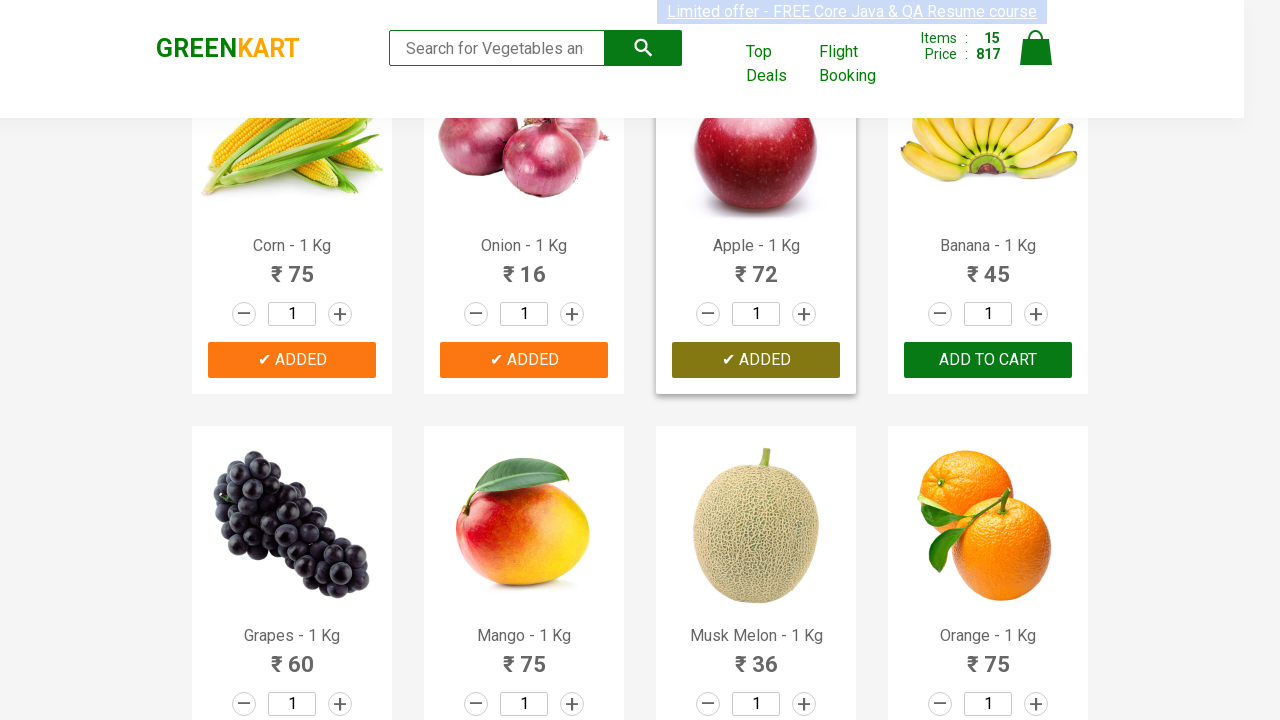

Clicked an 'Add to Cart' button on a product at (988, 360) on div.product-action >> nth=15
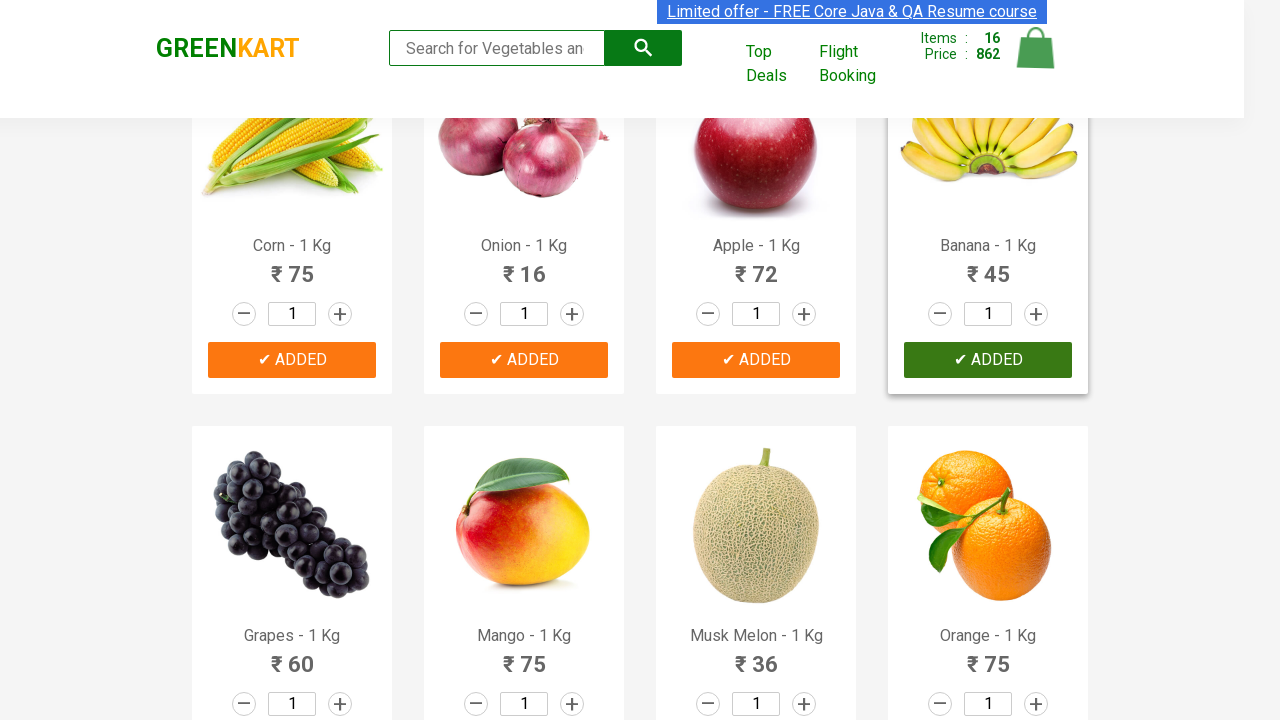

Clicked an 'Add to Cart' button on a product at (292, 686) on div.product-action >> nth=16
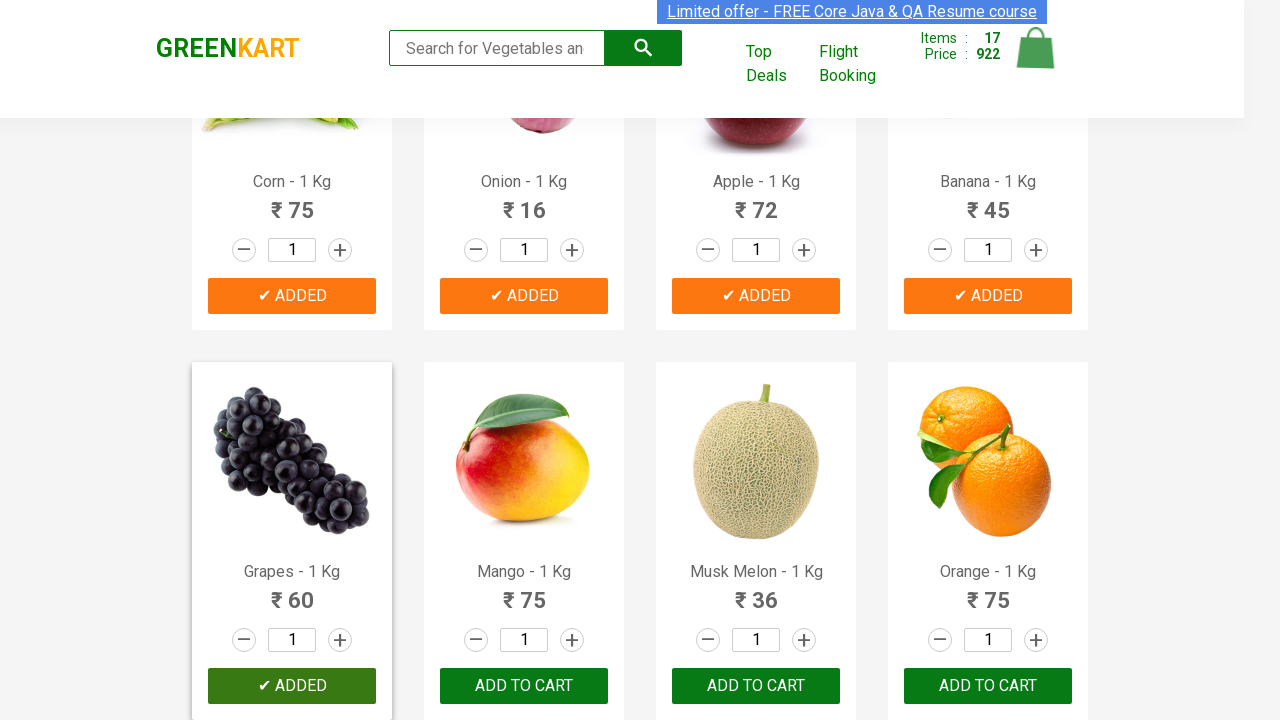

Clicked an 'Add to Cart' button on a product at (524, 686) on div.product-action >> nth=17
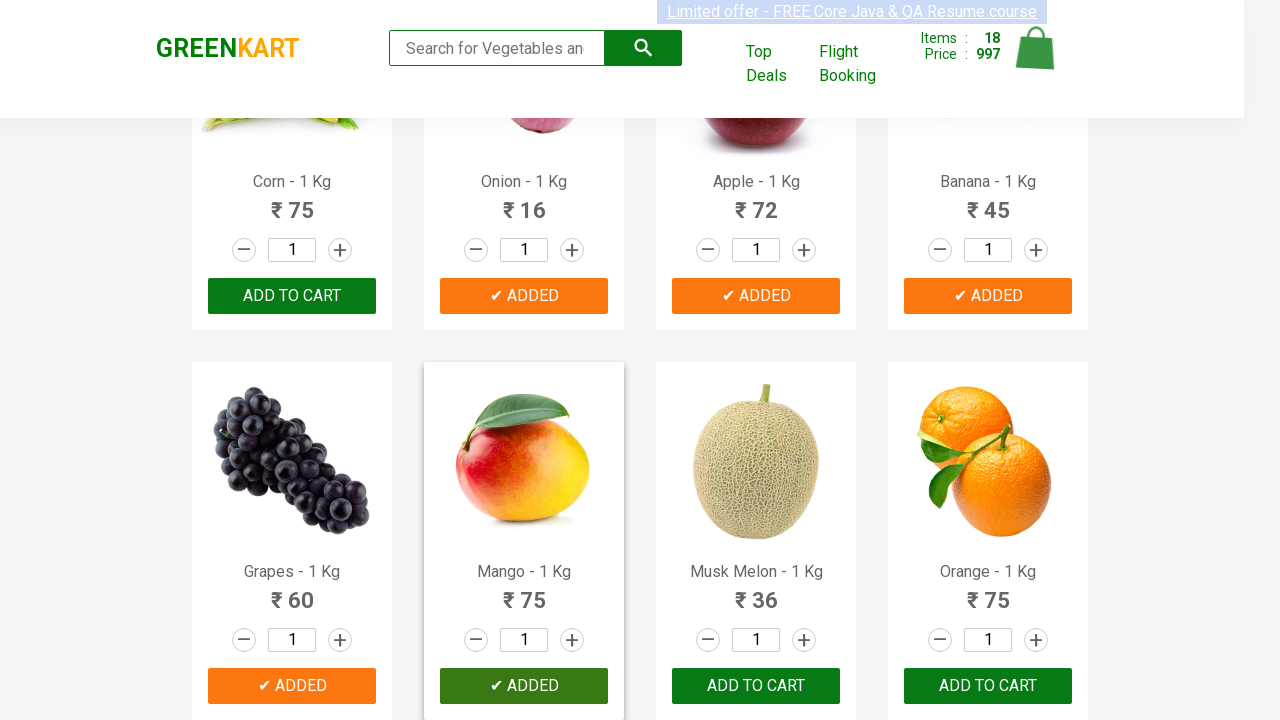

Clicked an 'Add to Cart' button on a product at (756, 686) on div.product-action >> nth=18
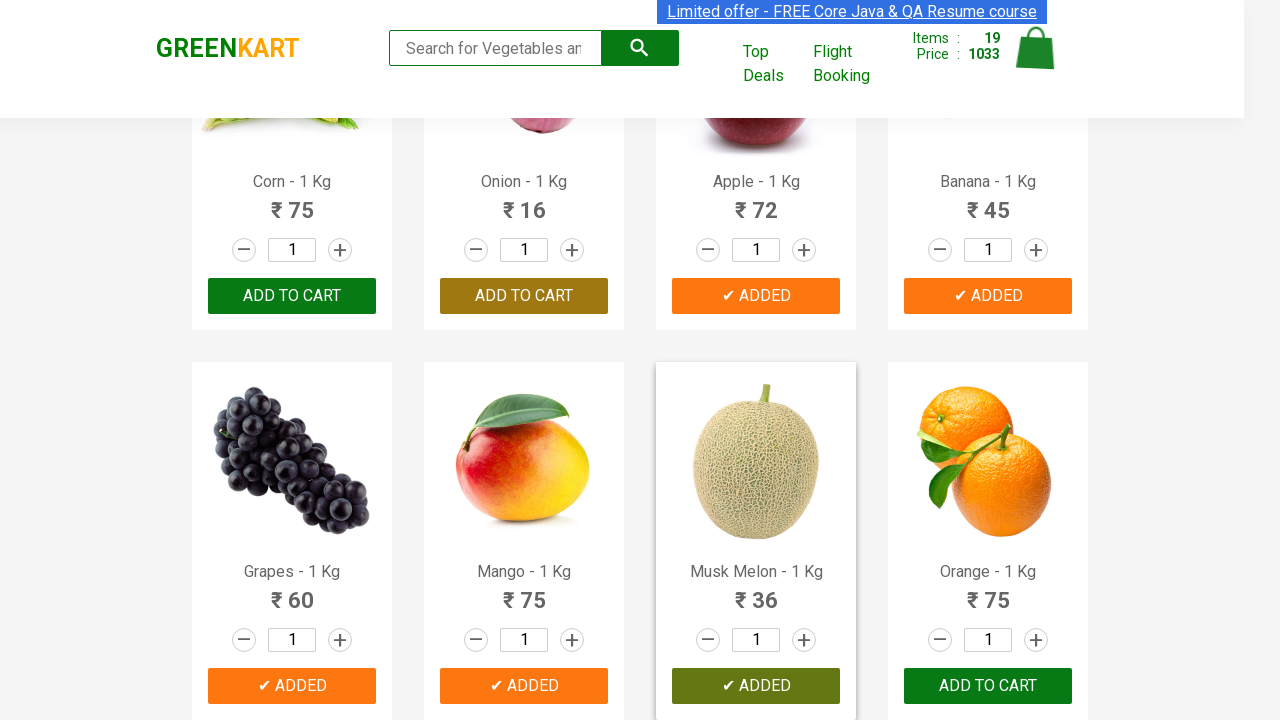

Clicked an 'Add to Cart' button on a product at (988, 686) on div.product-action >> nth=19
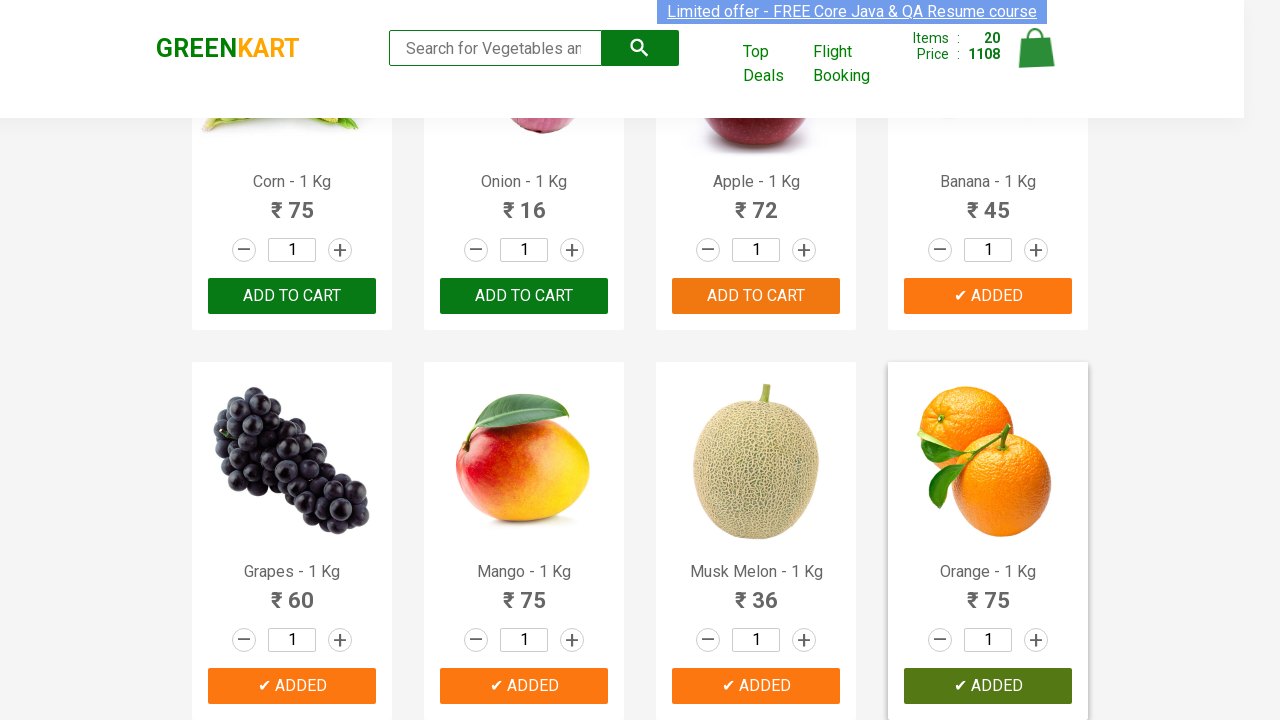

Clicked an 'Add to Cart' button on a product at (292, 360) on div.product-action >> nth=20
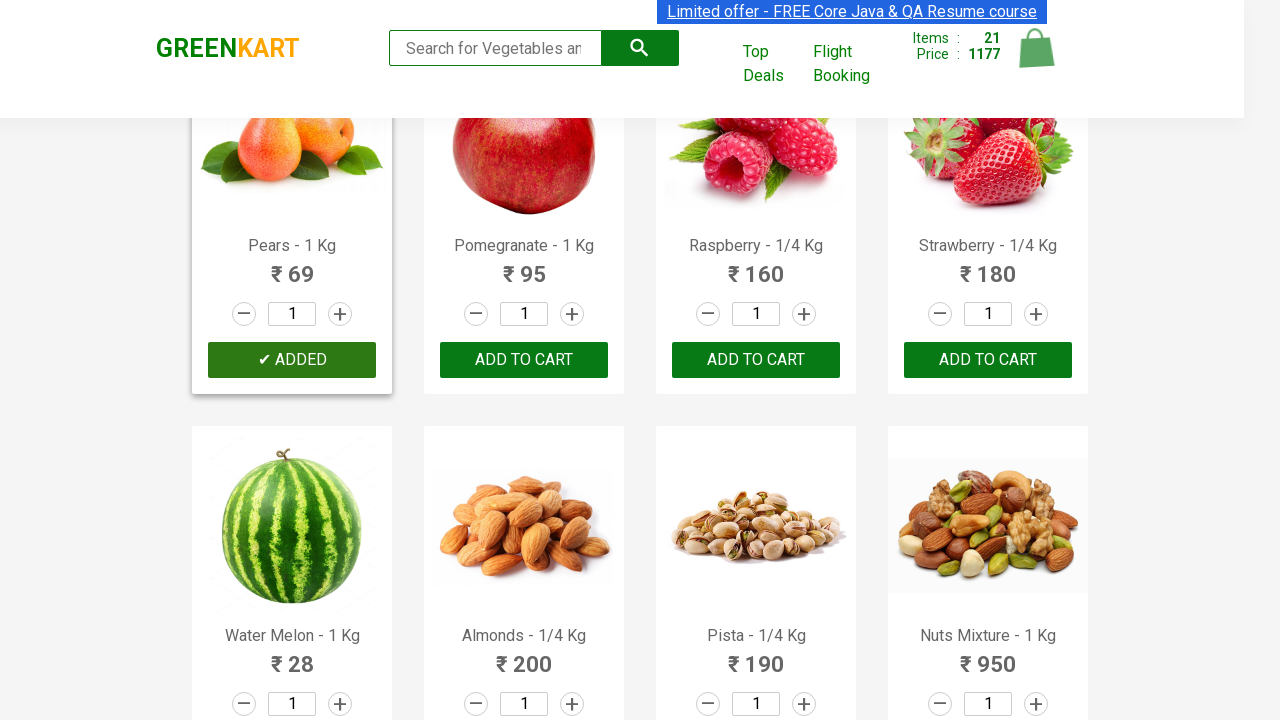

Clicked an 'Add to Cart' button on a product at (524, 360) on div.product-action >> nth=21
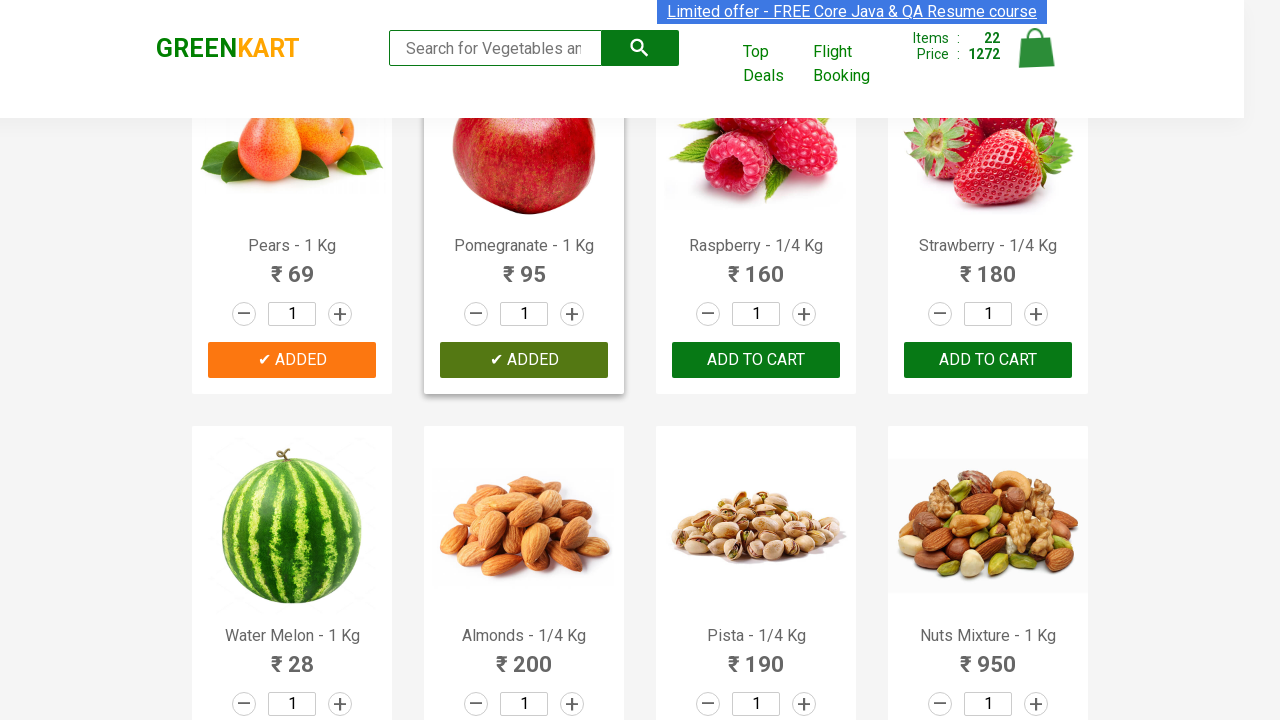

Clicked an 'Add to Cart' button on a product at (756, 360) on div.product-action >> nth=22
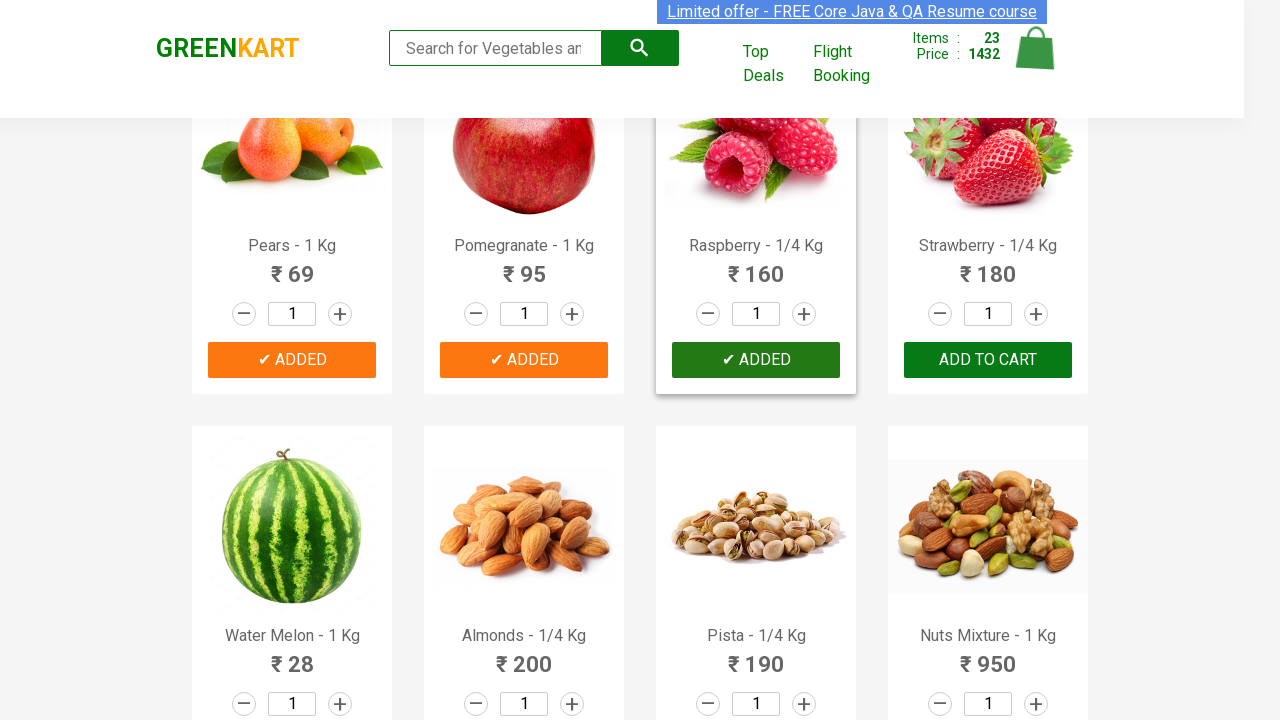

Clicked an 'Add to Cart' button on a product at (988, 360) on div.product-action >> nth=23
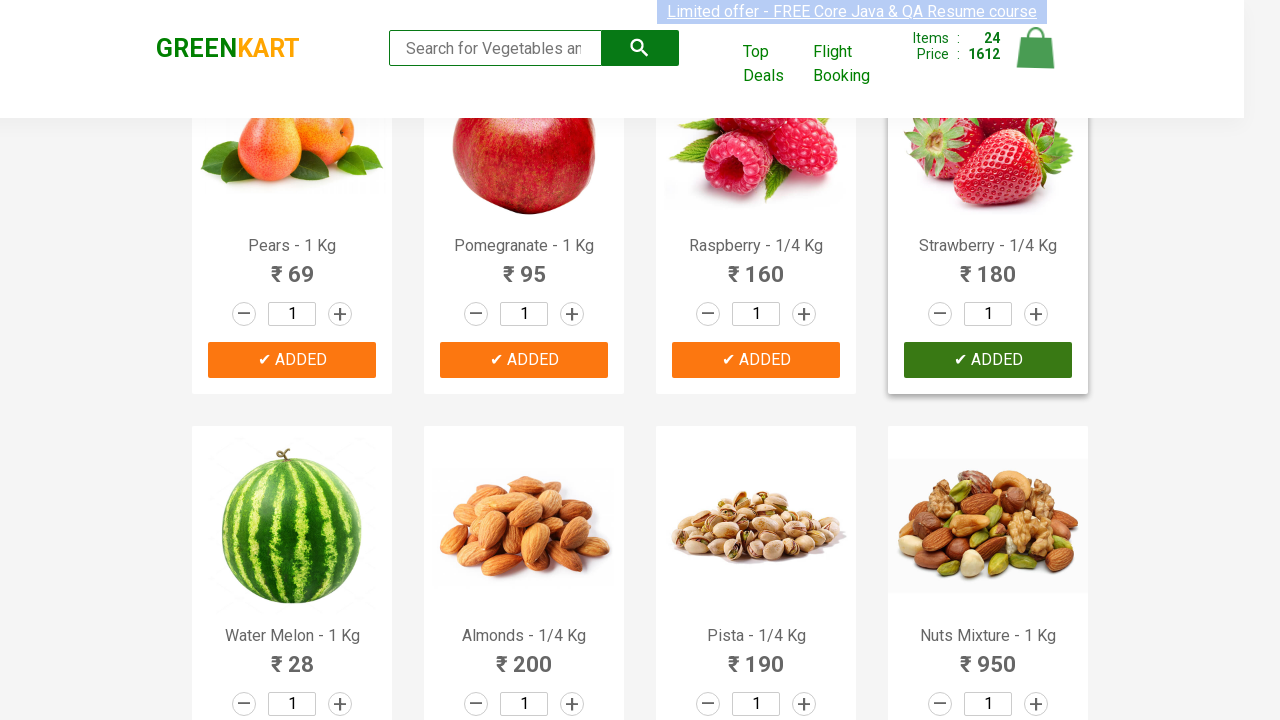

Clicked an 'Add to Cart' button on a product at (292, 686) on div.product-action >> nth=24
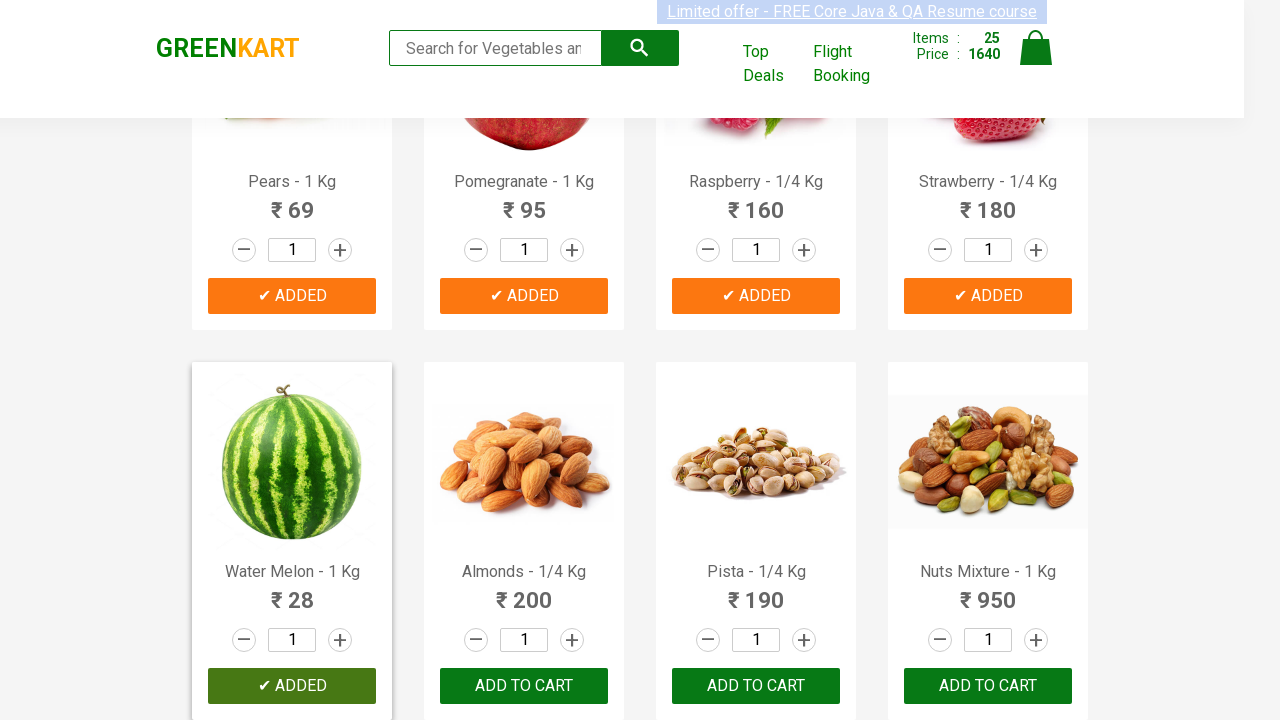

Clicked an 'Add to Cart' button on a product at (524, 686) on div.product-action >> nth=25
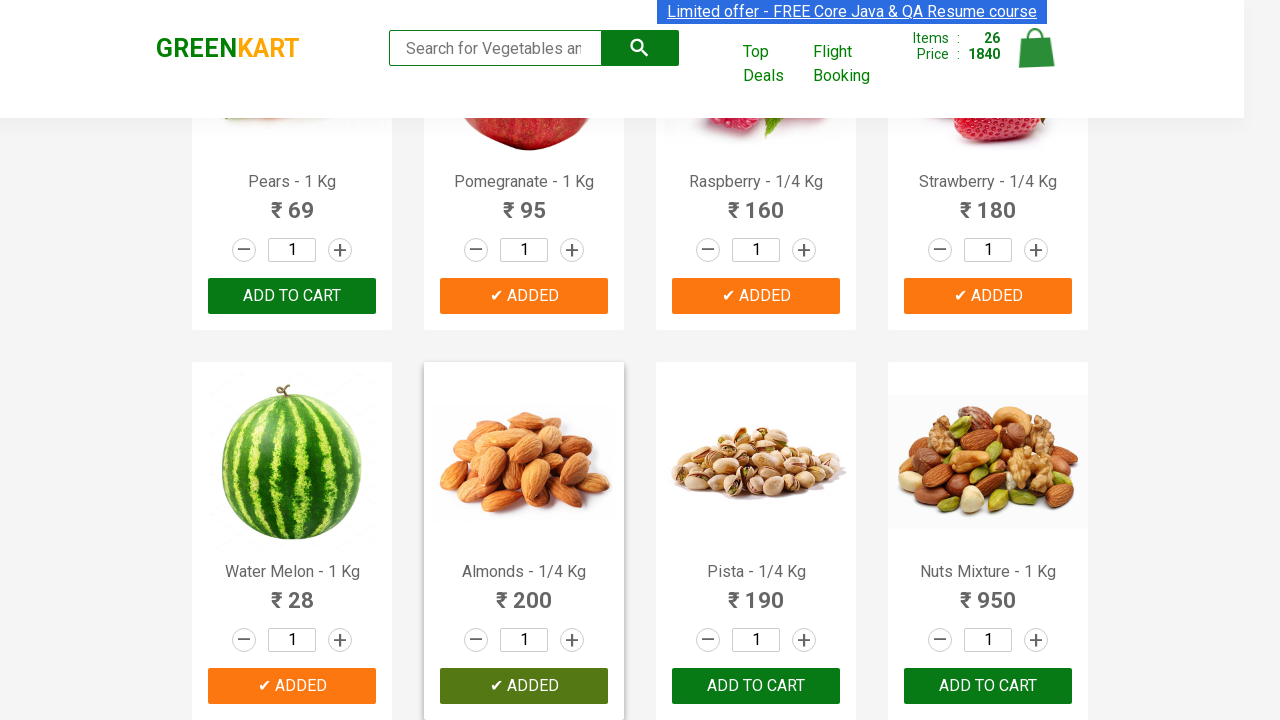

Clicked an 'Add to Cart' button on a product at (756, 686) on div.product-action >> nth=26
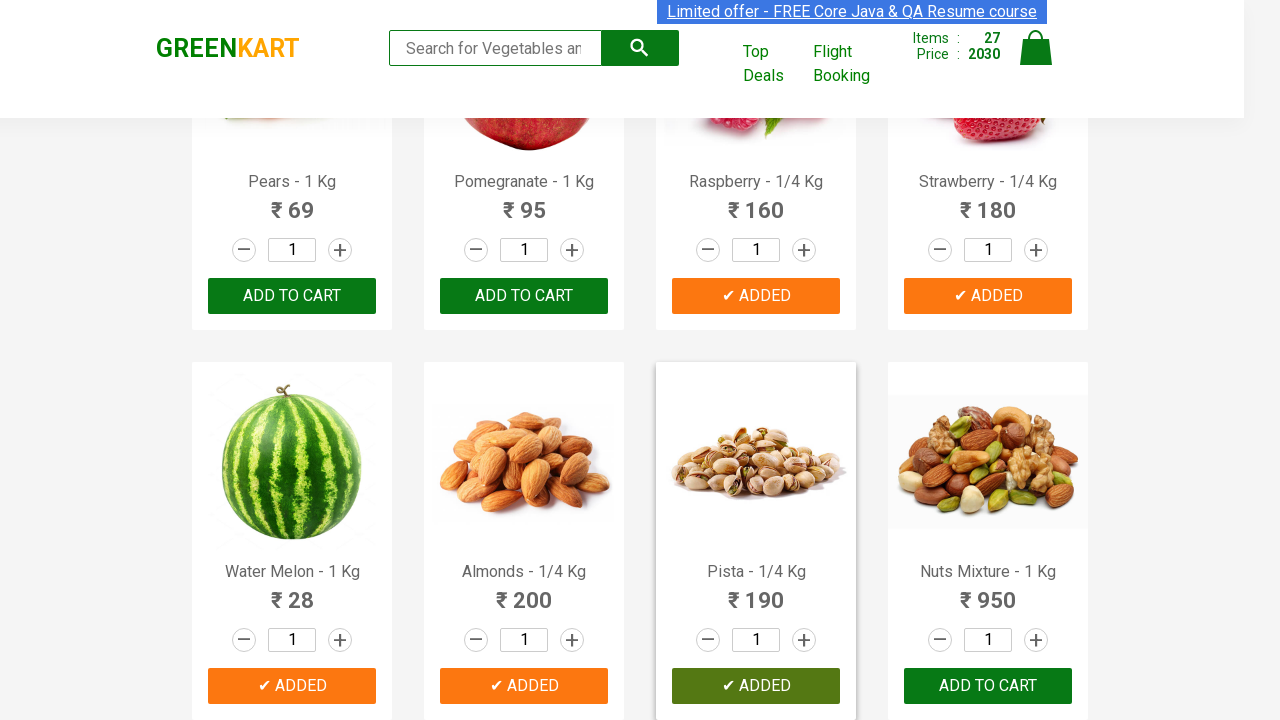

Clicked an 'Add to Cart' button on a product at (988, 686) on div.product-action >> nth=27
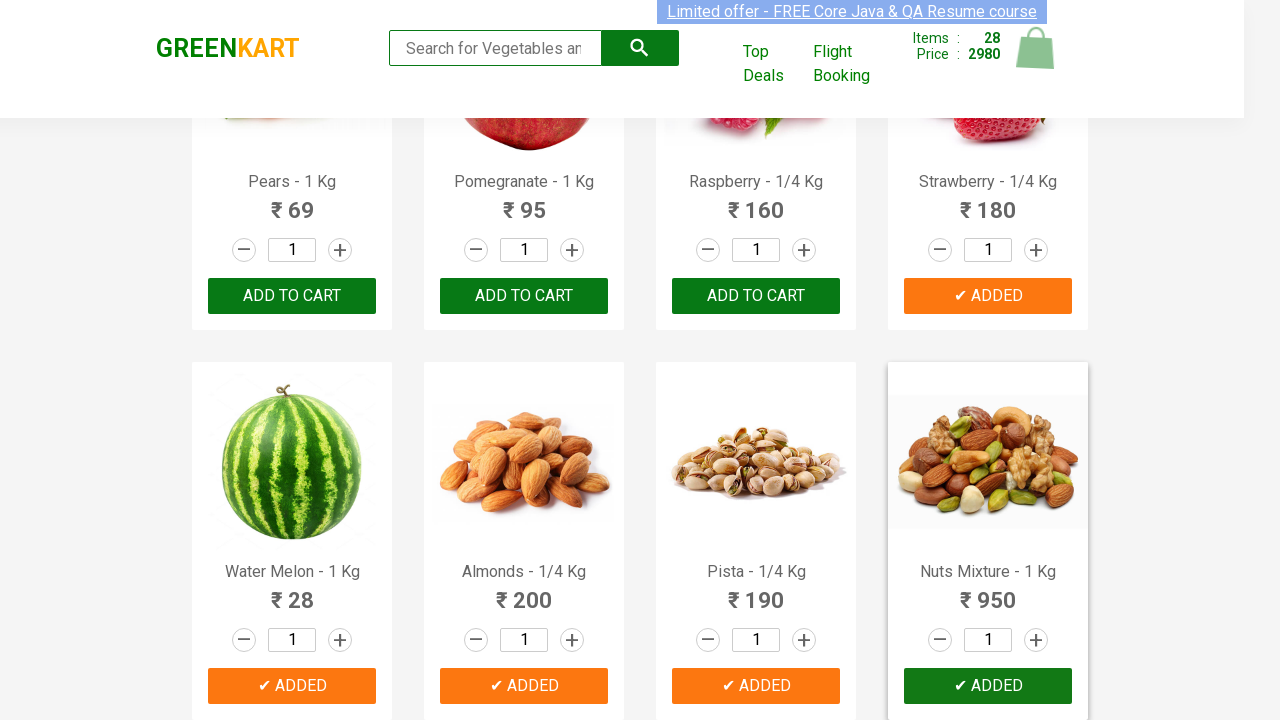

Clicked an 'Add to Cart' button on a product at (292, 569) on div.product-action >> nth=28
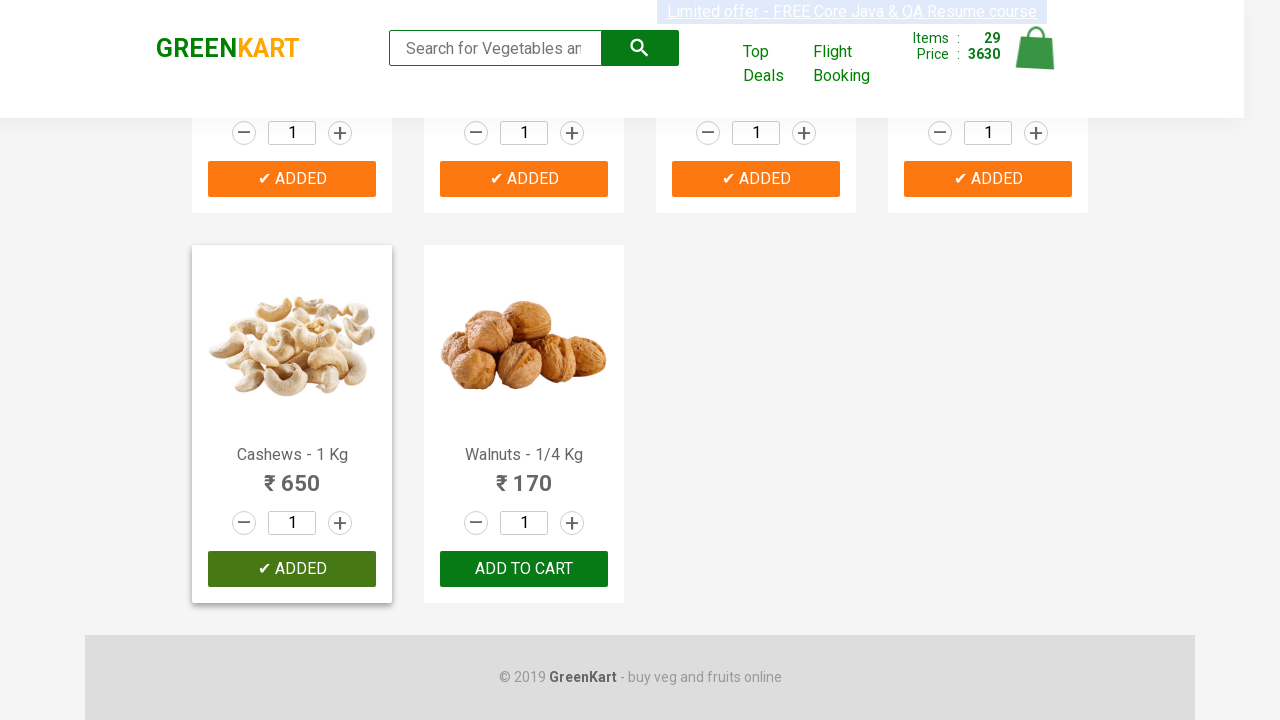

Clicked an 'Add to Cart' button on a product at (524, 569) on div.product-action >> nth=29
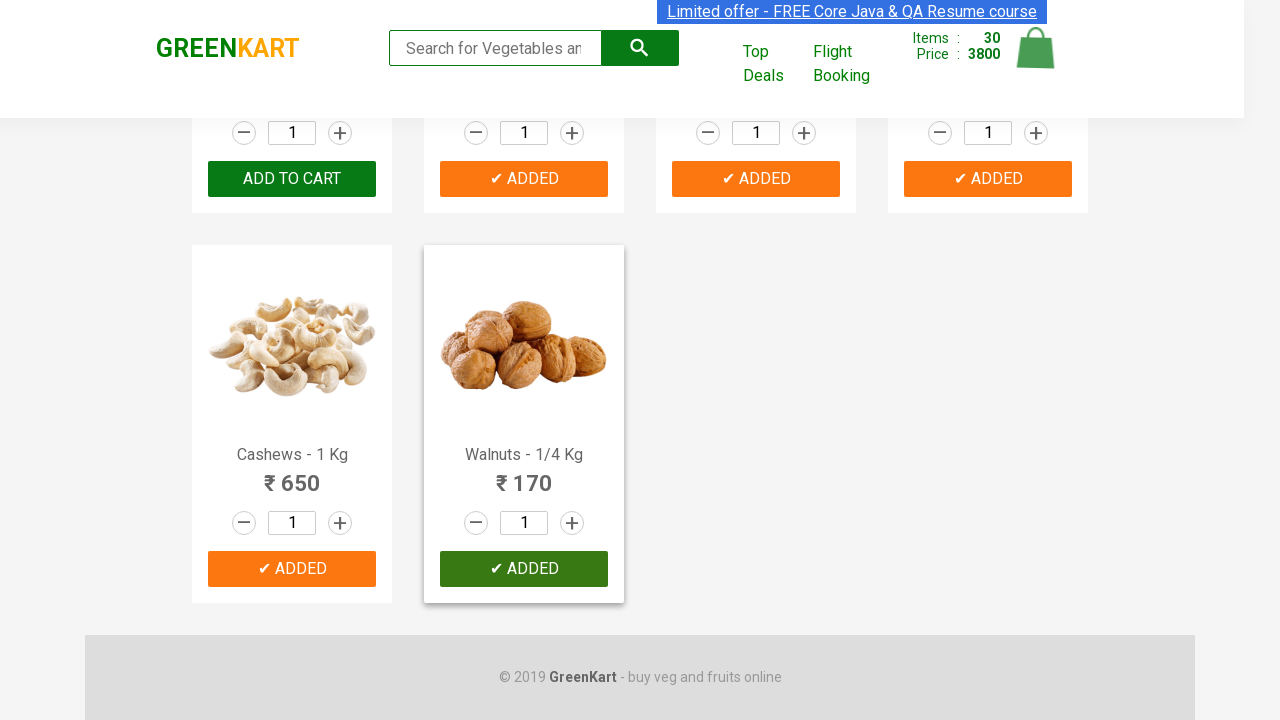

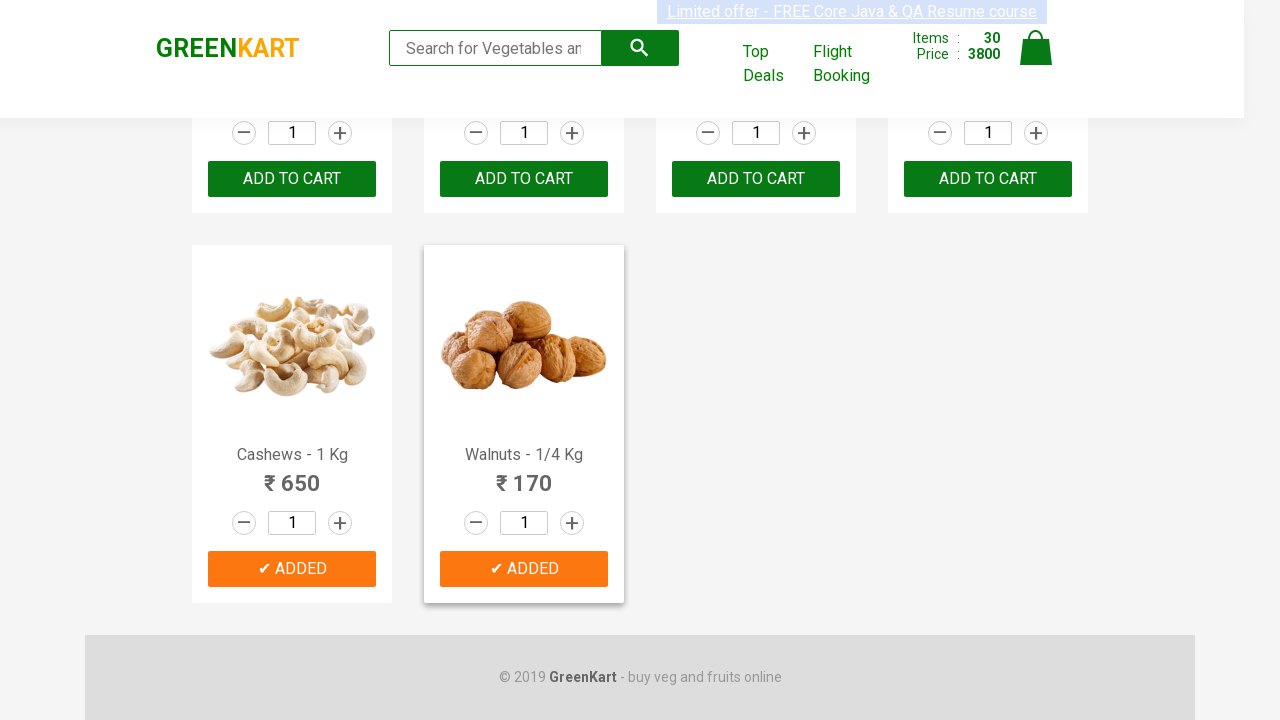